Tests that the currently applied filter link is highlighted with selected class

Starting URL: https://demo.playwright.dev/todomvc

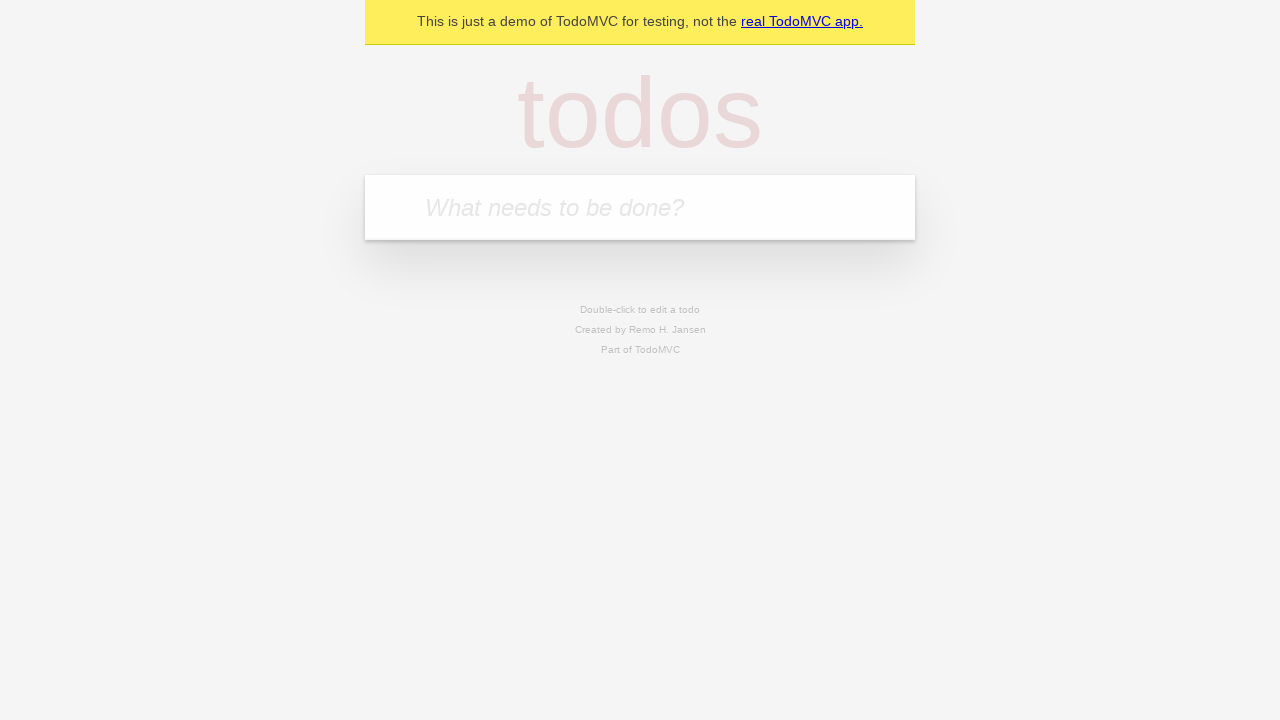

Located the 'What needs to be done?' input field
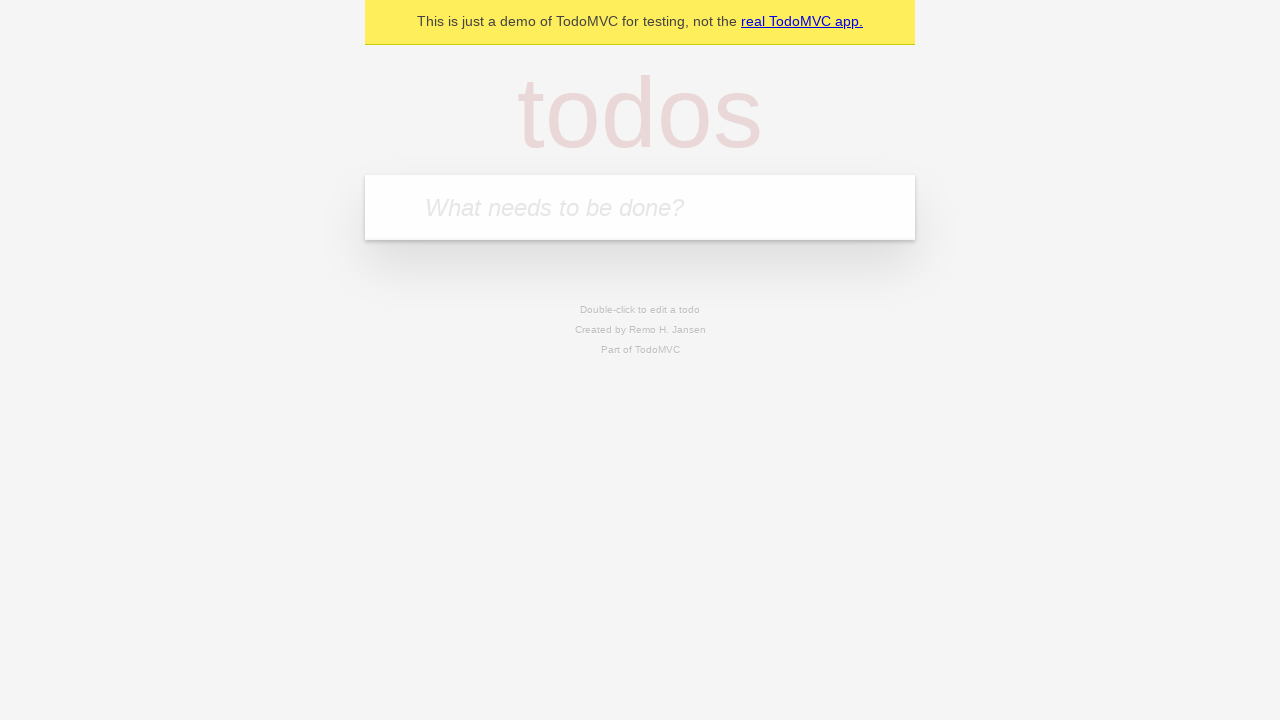

Filled first todo: 'buy some cheese' on internal:attr=[placeholder="What needs to be done?"i]
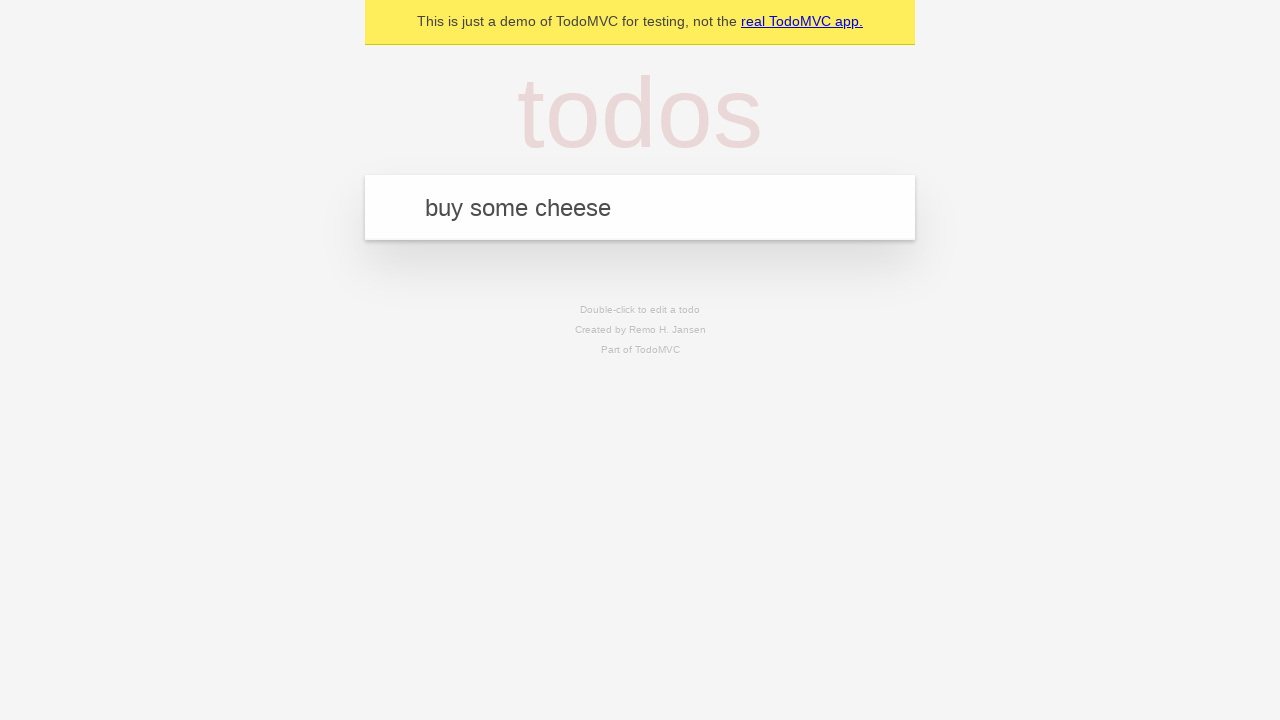

Pressed Enter to create first todo on internal:attr=[placeholder="What needs to be done?"i]
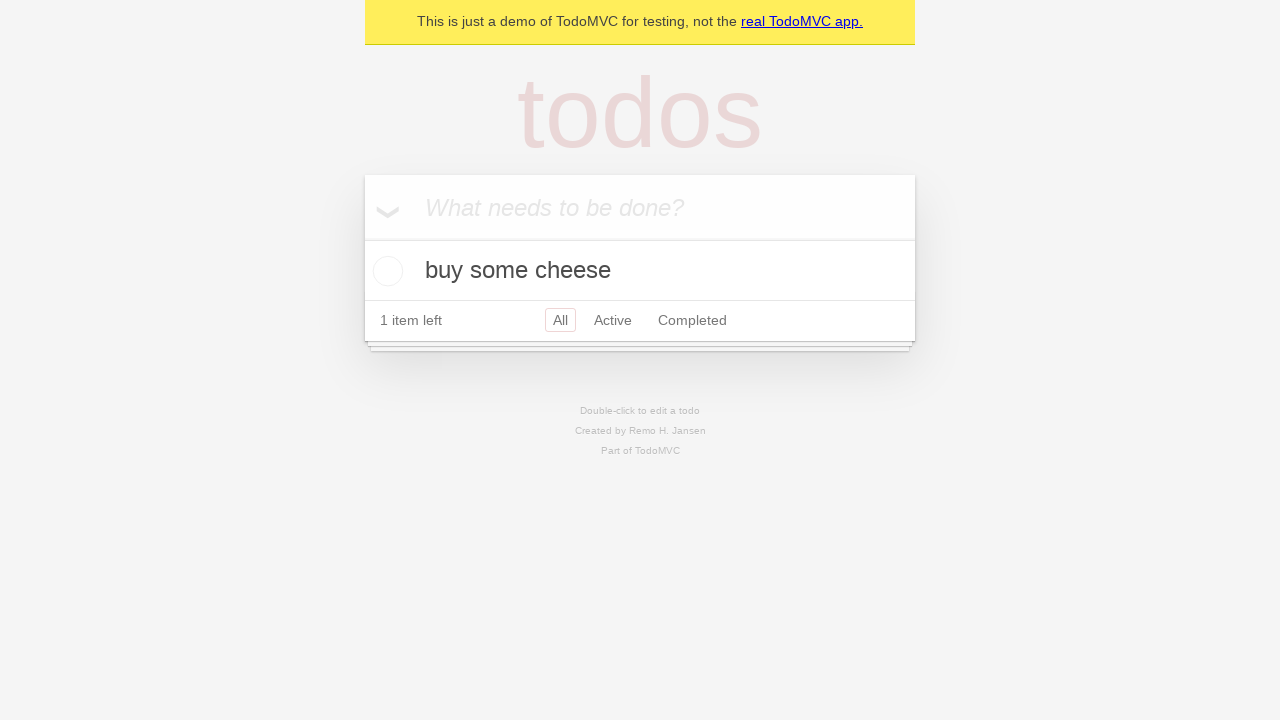

Filled second todo: 'feed the cat' on internal:attr=[placeholder="What needs to be done?"i]
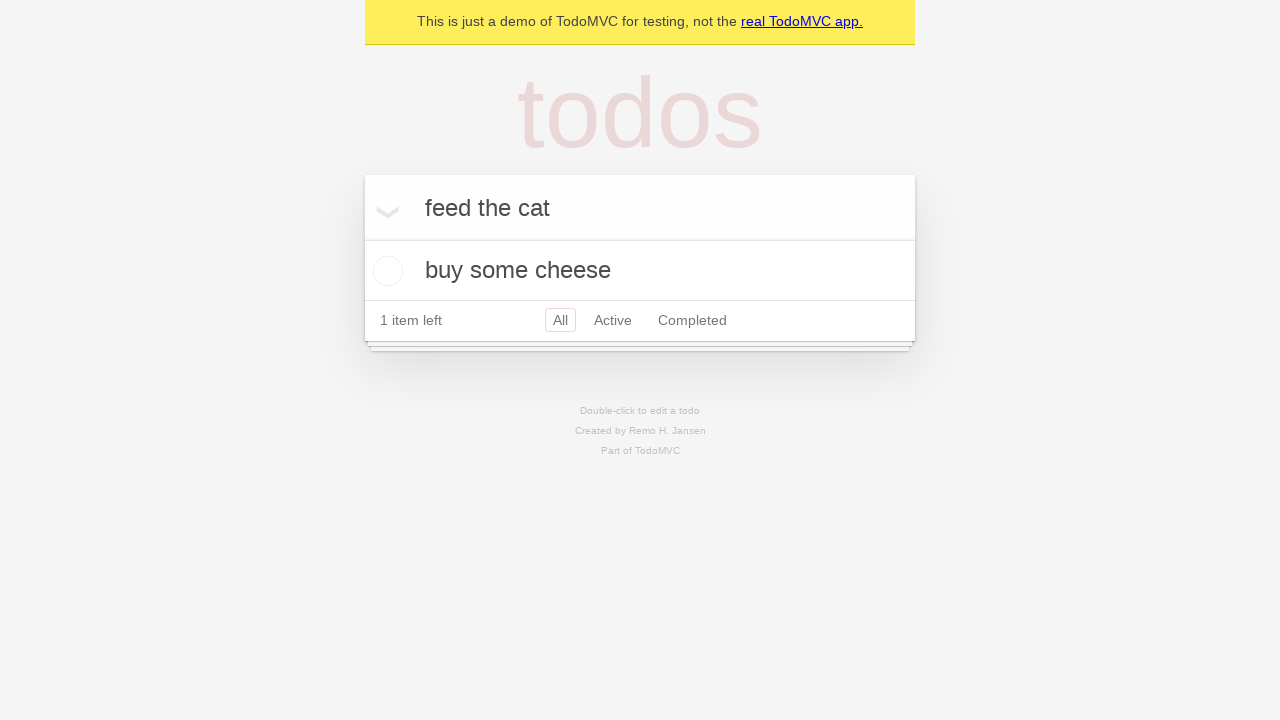

Pressed Enter to create second todo on internal:attr=[placeholder="What needs to be done?"i]
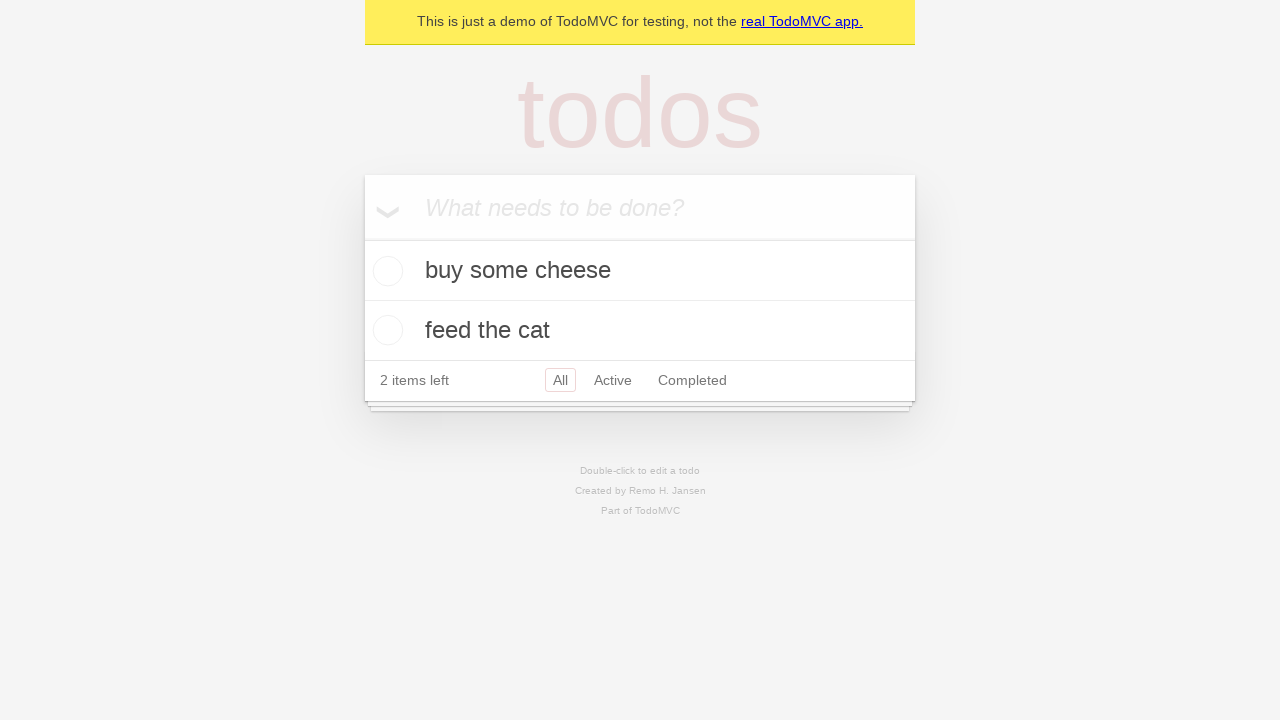

Filled third todo: 'book a doctors appointment' on internal:attr=[placeholder="What needs to be done?"i]
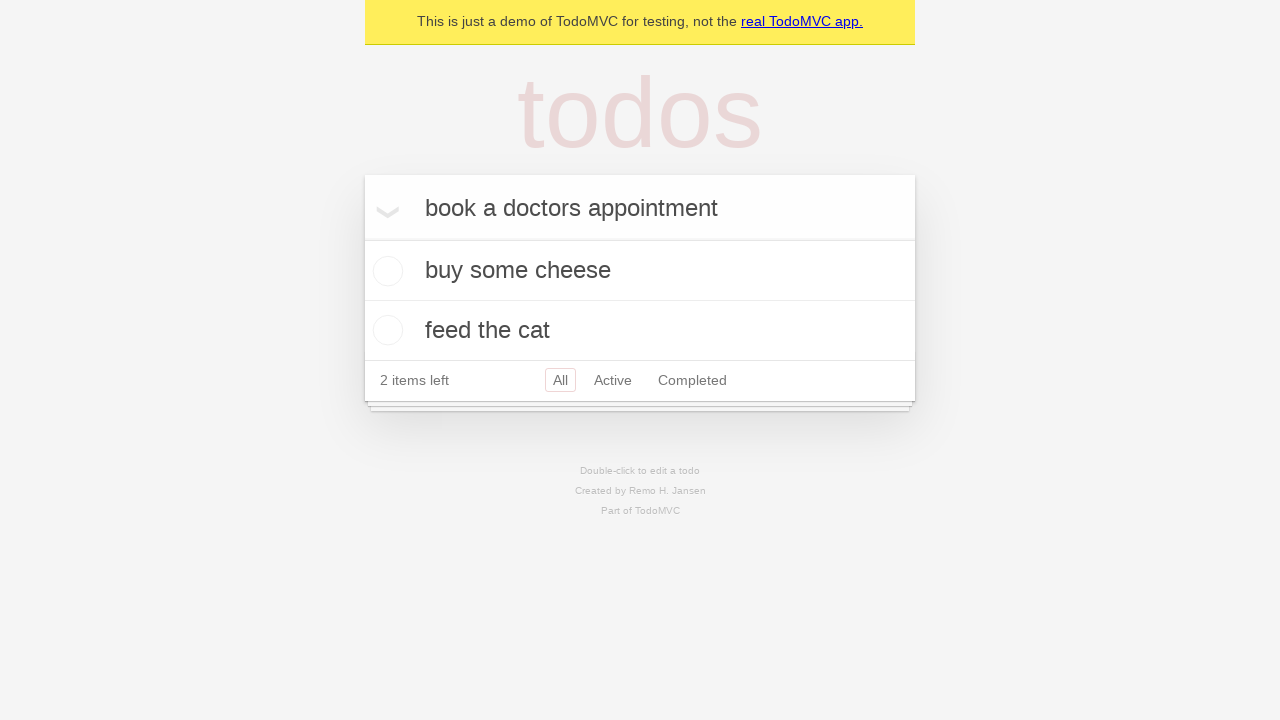

Pressed Enter to create third todo on internal:attr=[placeholder="What needs to be done?"i]
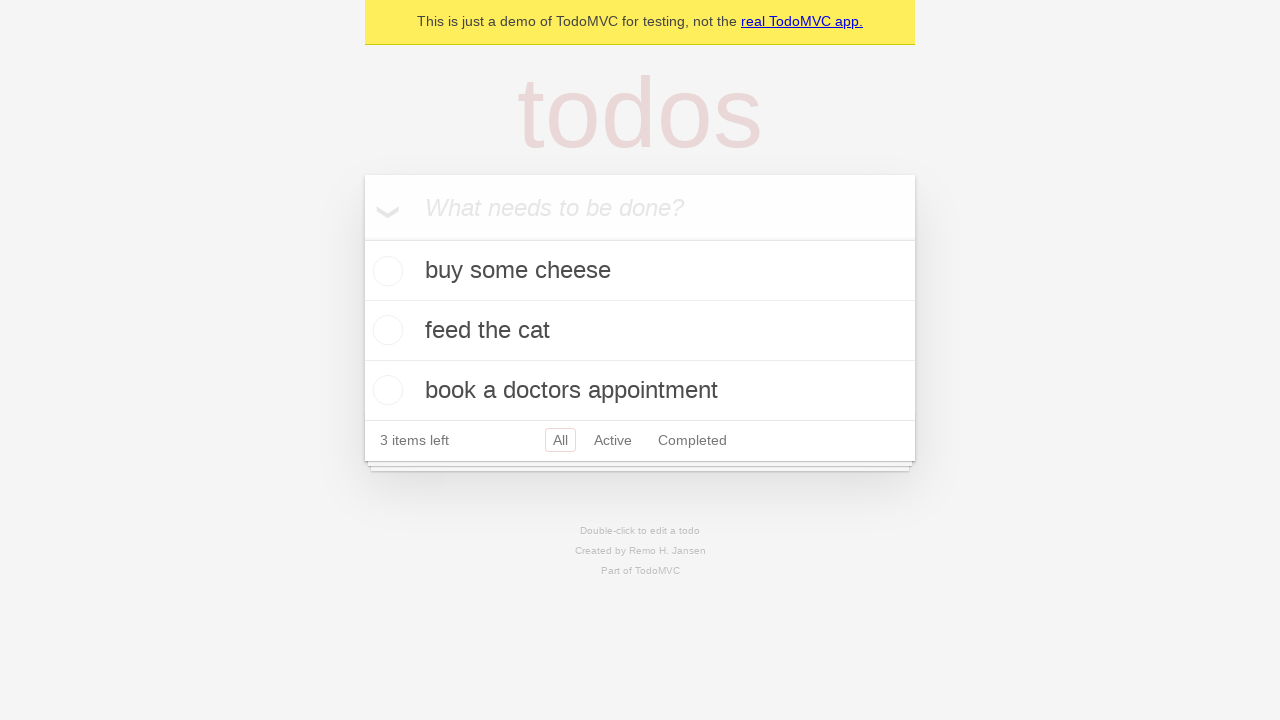

Located the 'Active' filter link
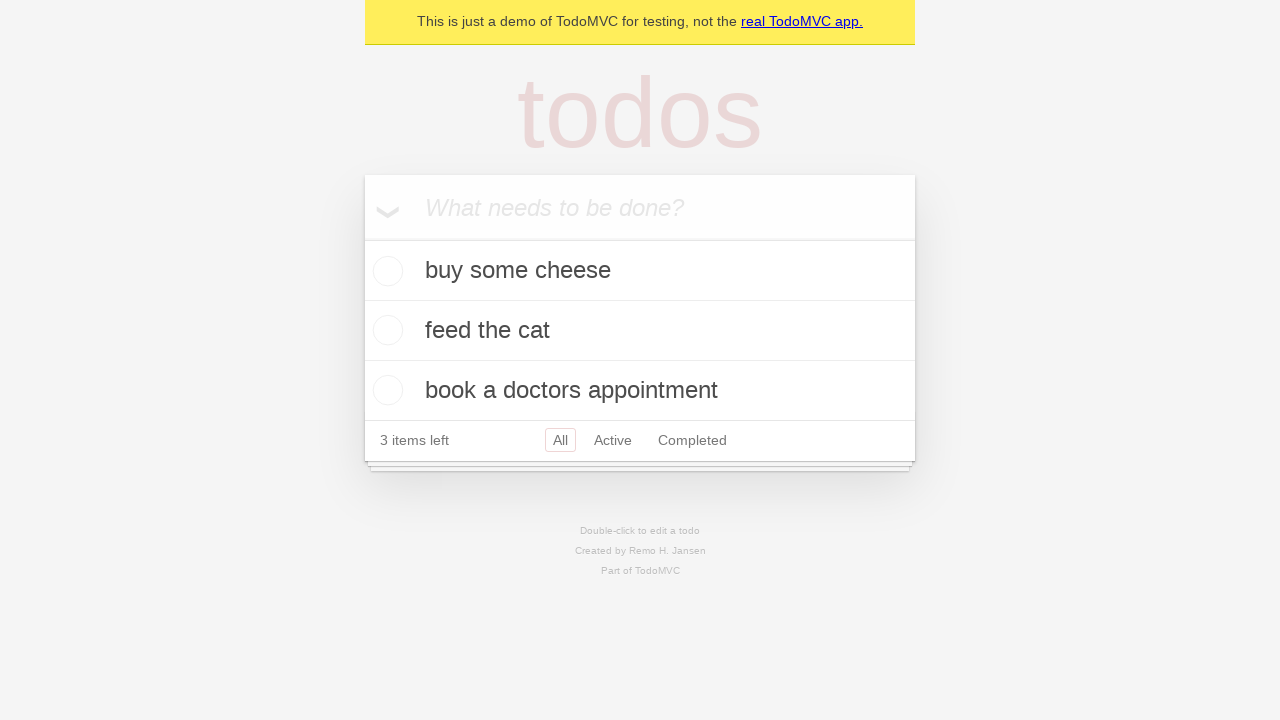

Clicked the 'Active' filter link at (613, 440) on internal:role=link[name="Active"i]
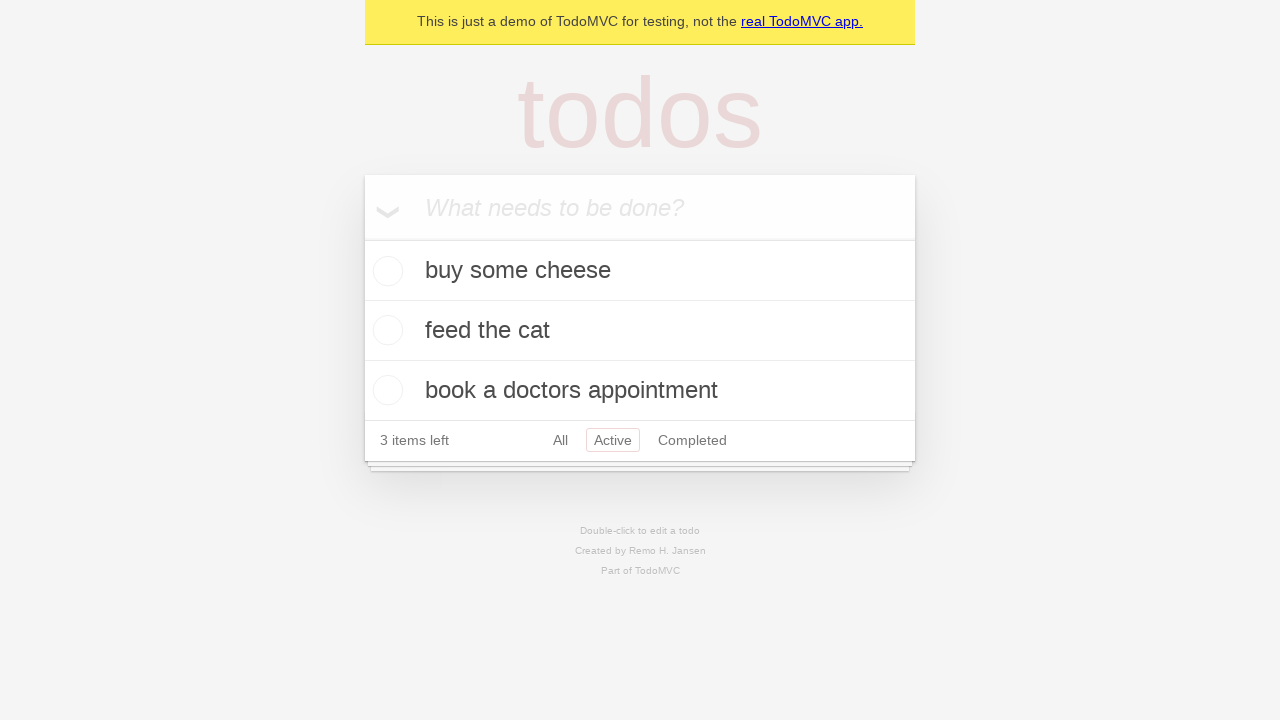

Located the 'Completed' filter link
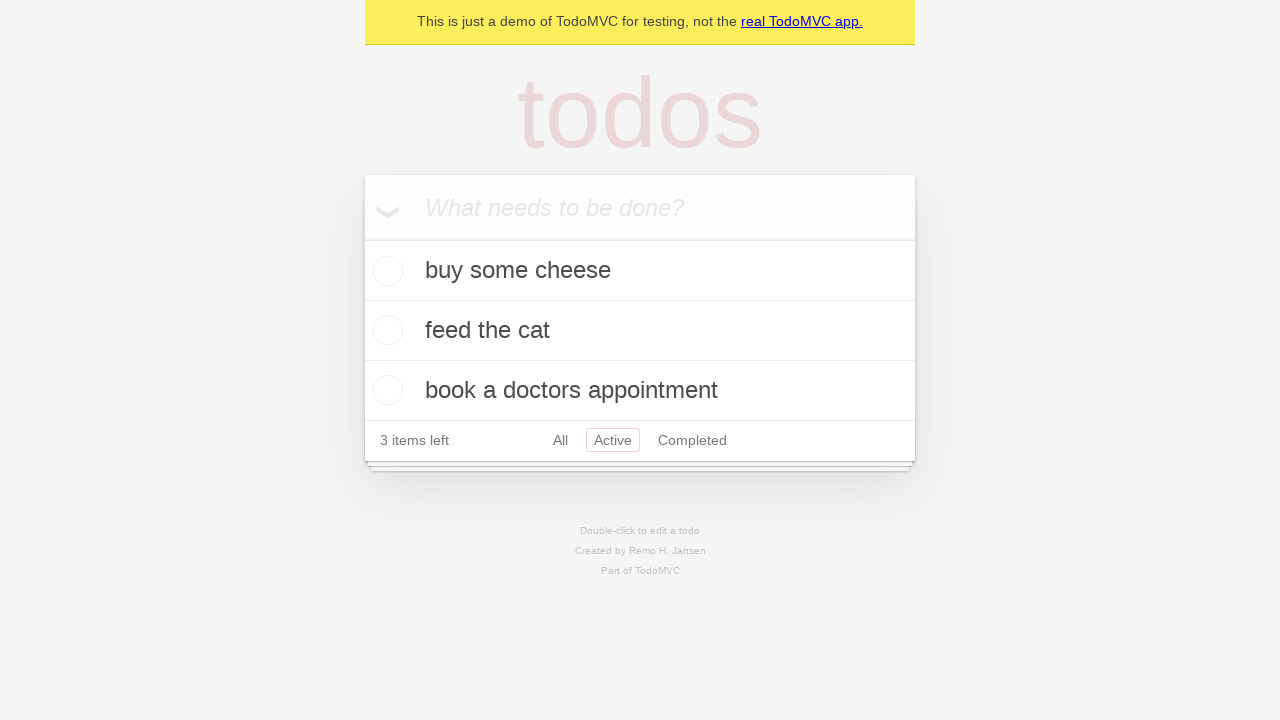

Clicked the 'Completed' filter link to verify it is highlighted with selected class at (692, 440) on internal:role=link[name="Completed"i]
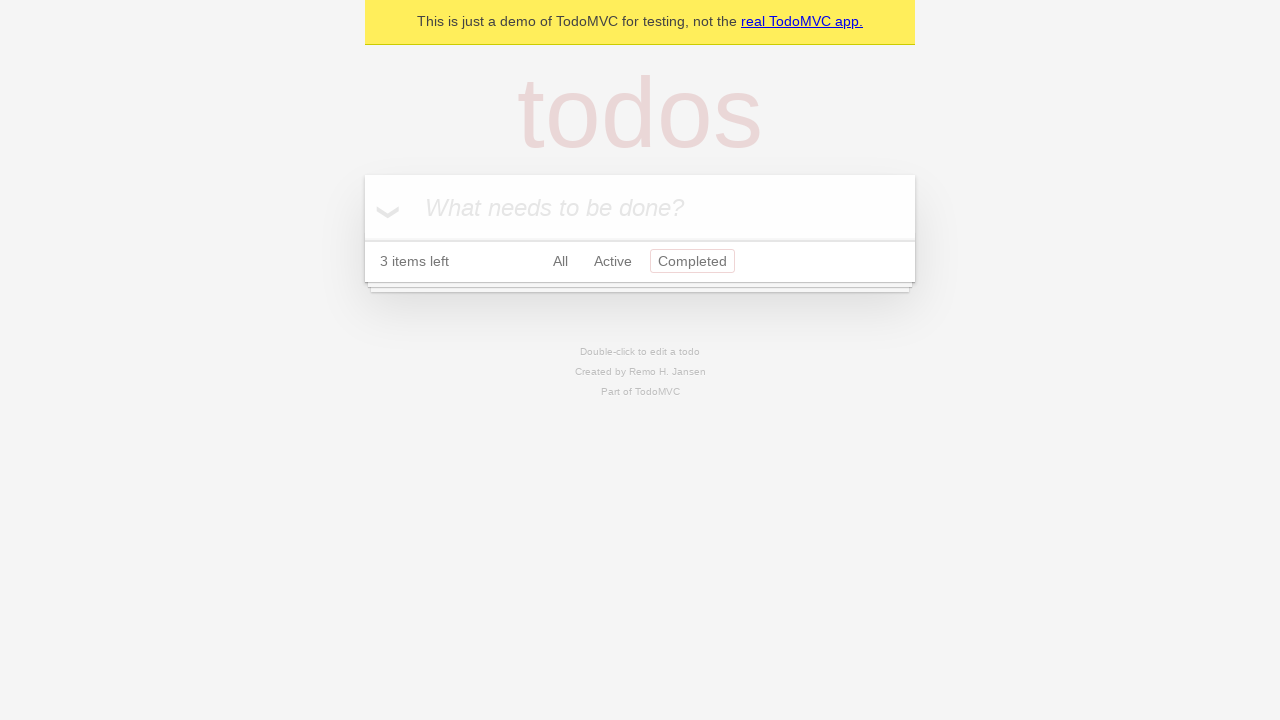

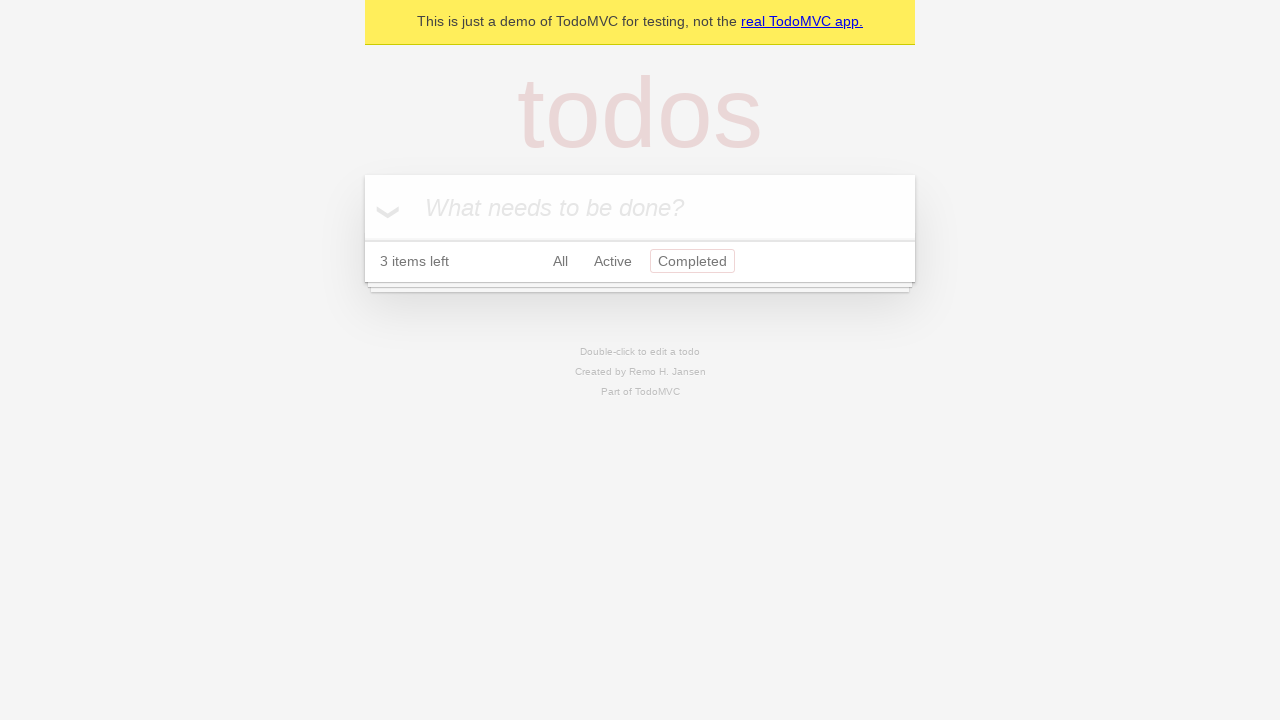